Tests a registration form by filling in first name, last name, and email fields, submitting the form, and verifying the success message is displayed.

Starting URL: http://suninjuly.github.io/registration1.html

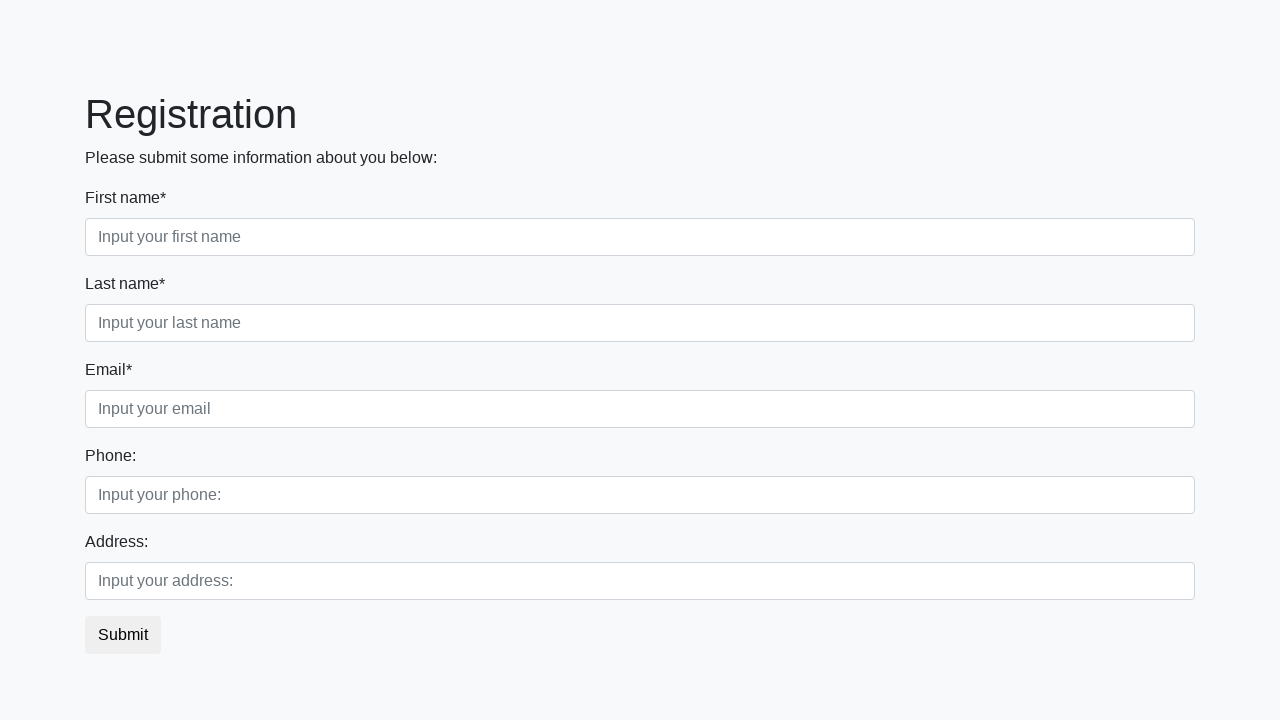

Filled first name field with 'Vera' on .first_block .first_class .first
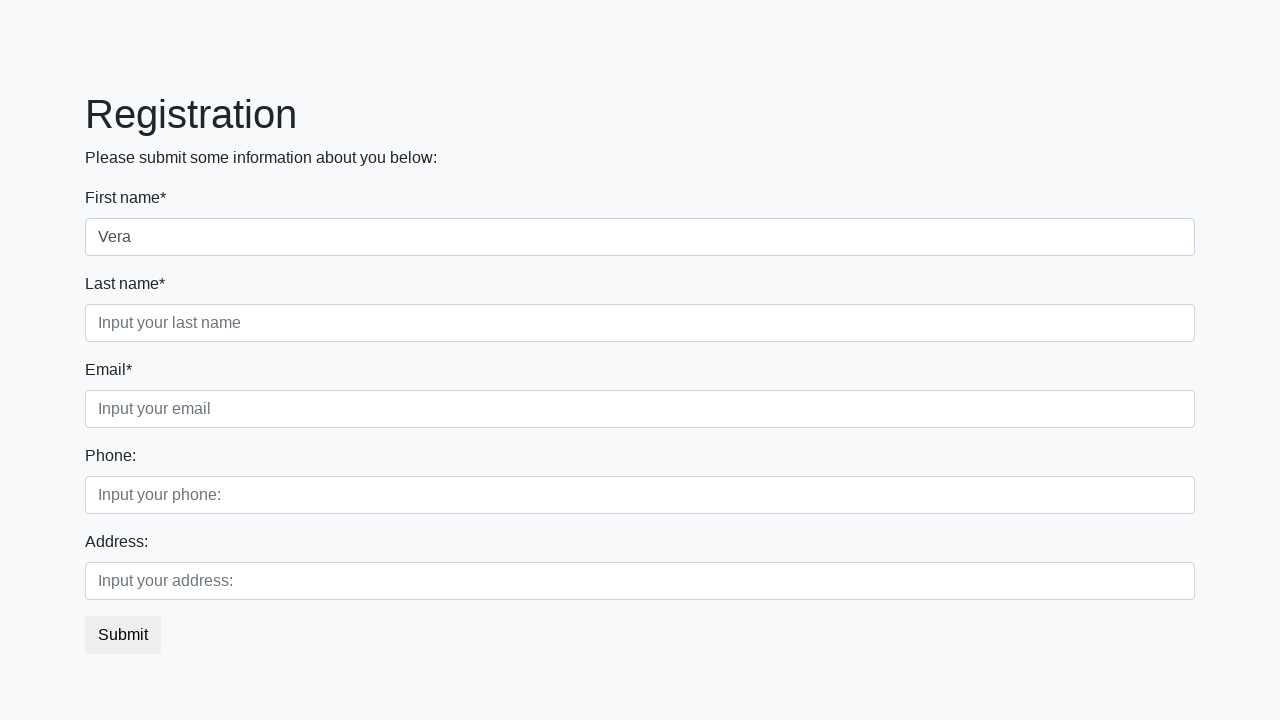

Filled last name field with 'Voytanik' on .first_block .second_class .second
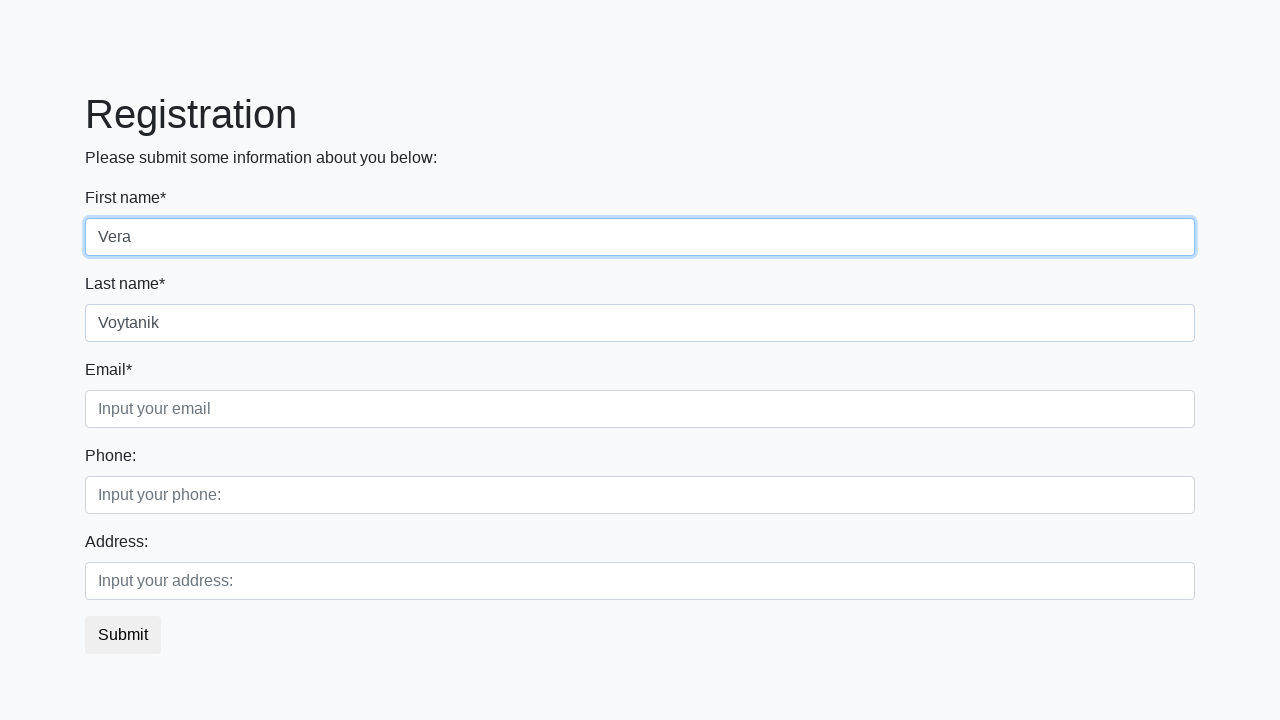

Filled email field with 'vv@mail.ru' on .first_block .third_class .third
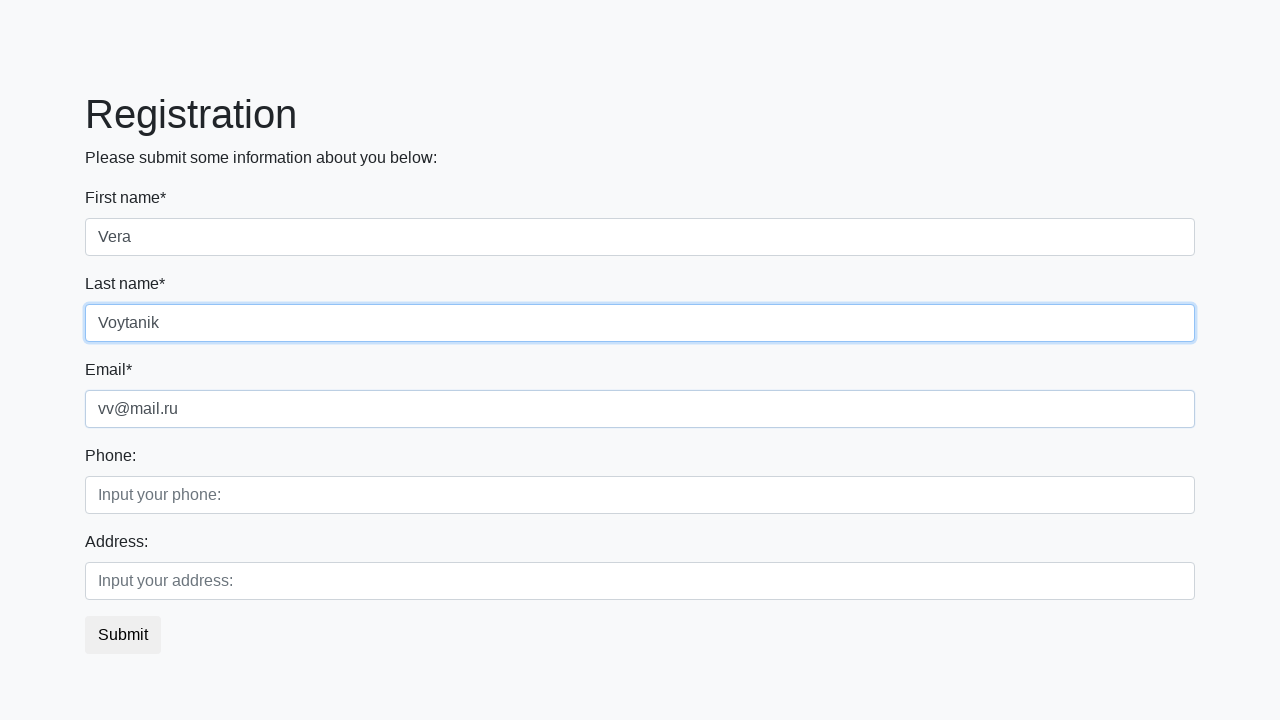

Clicked submit button to register at (123, 635) on button.btn
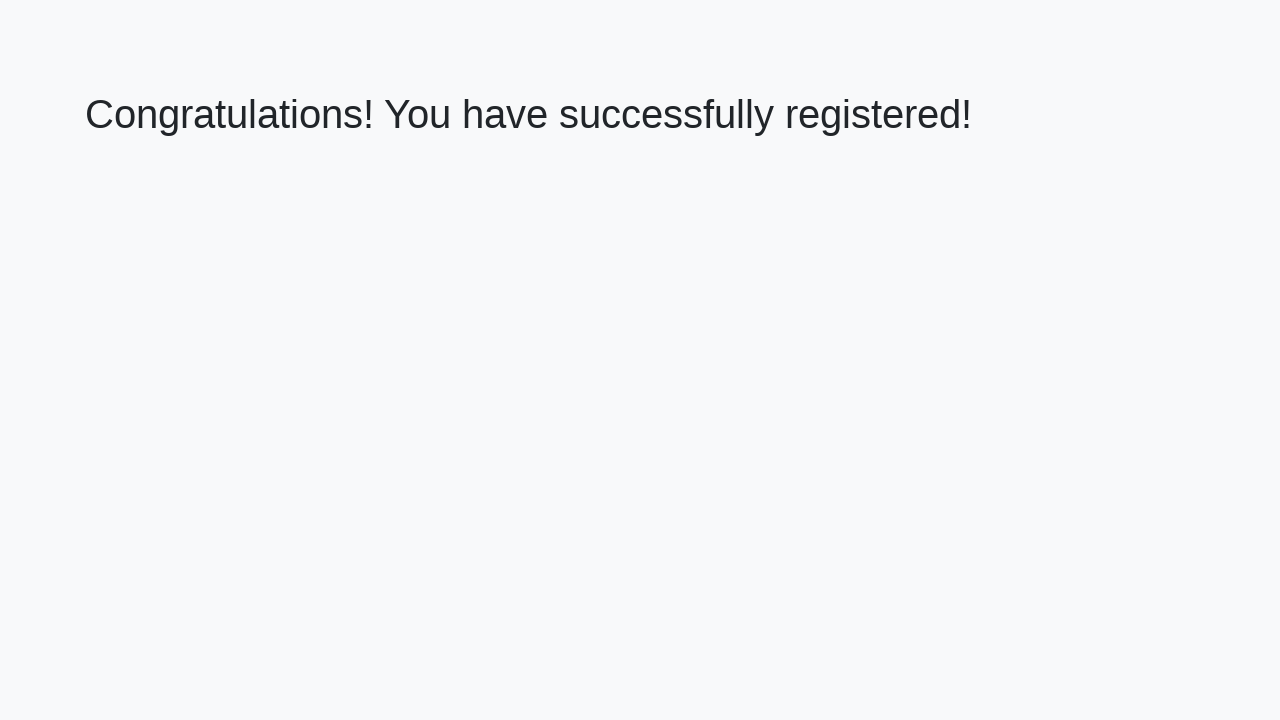

Success message heading appeared
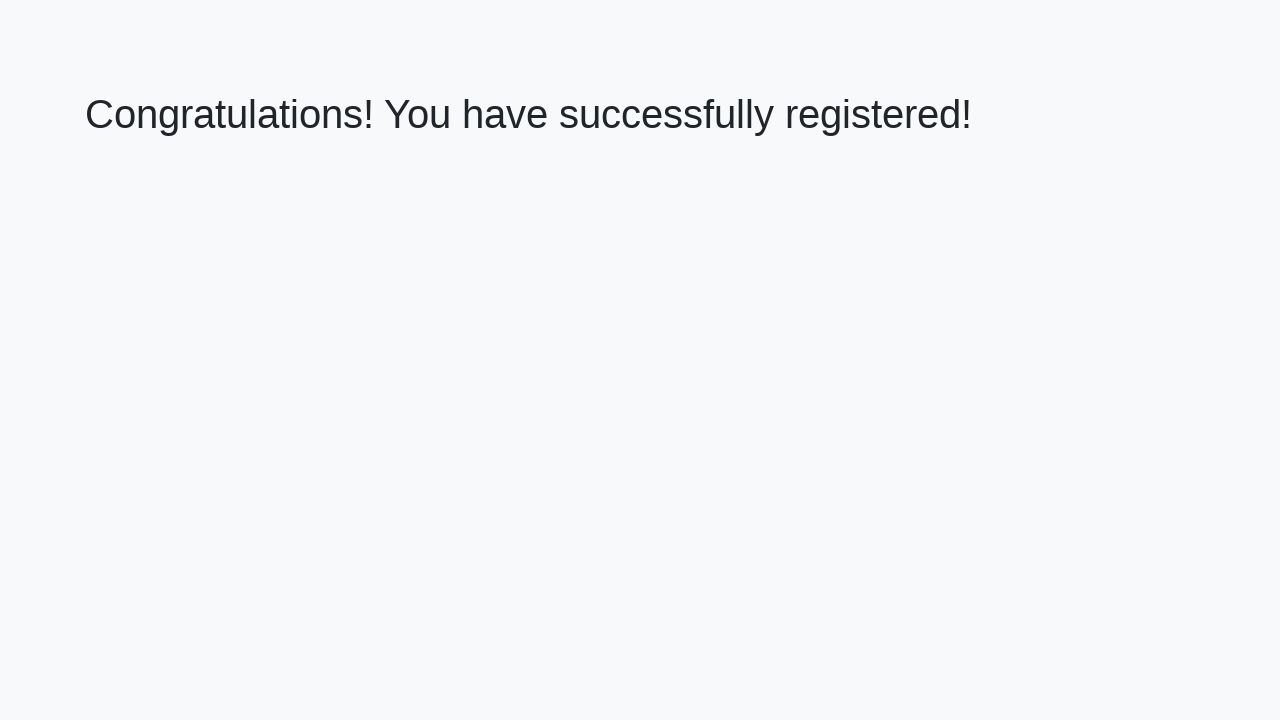

Retrieved success message text
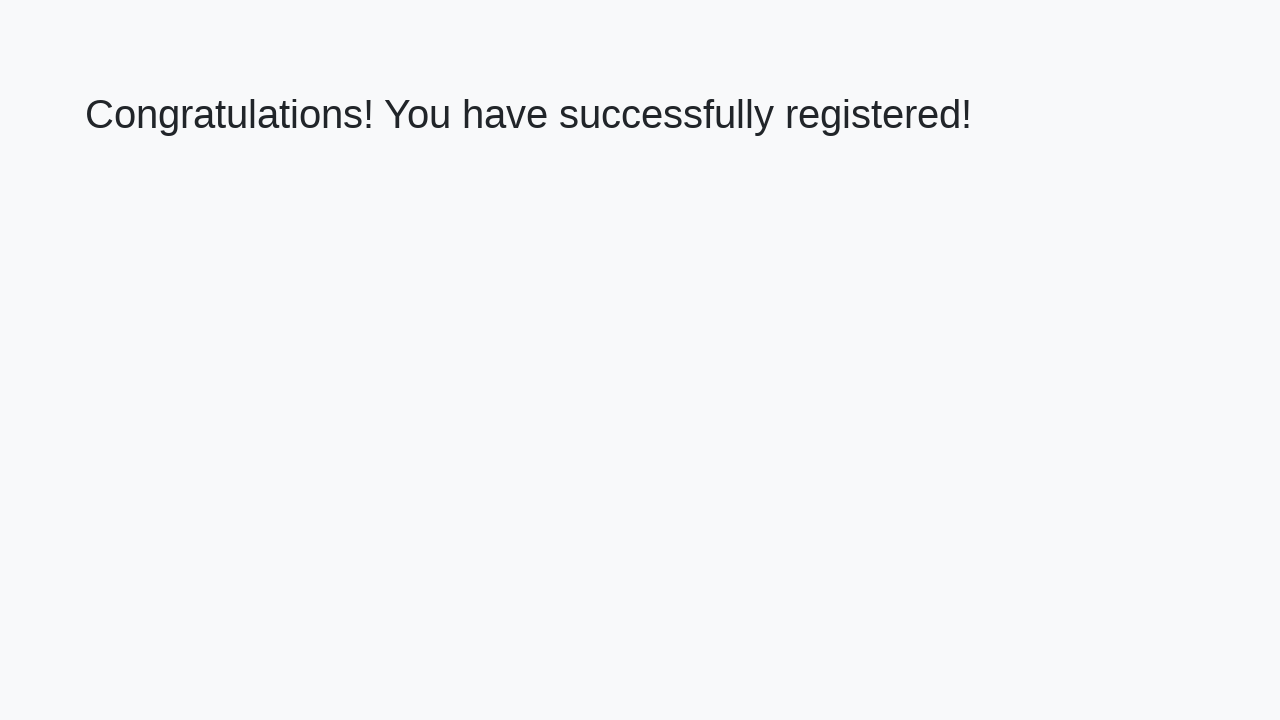

Verified success message: 'Congratulations! You have successfully registered!'
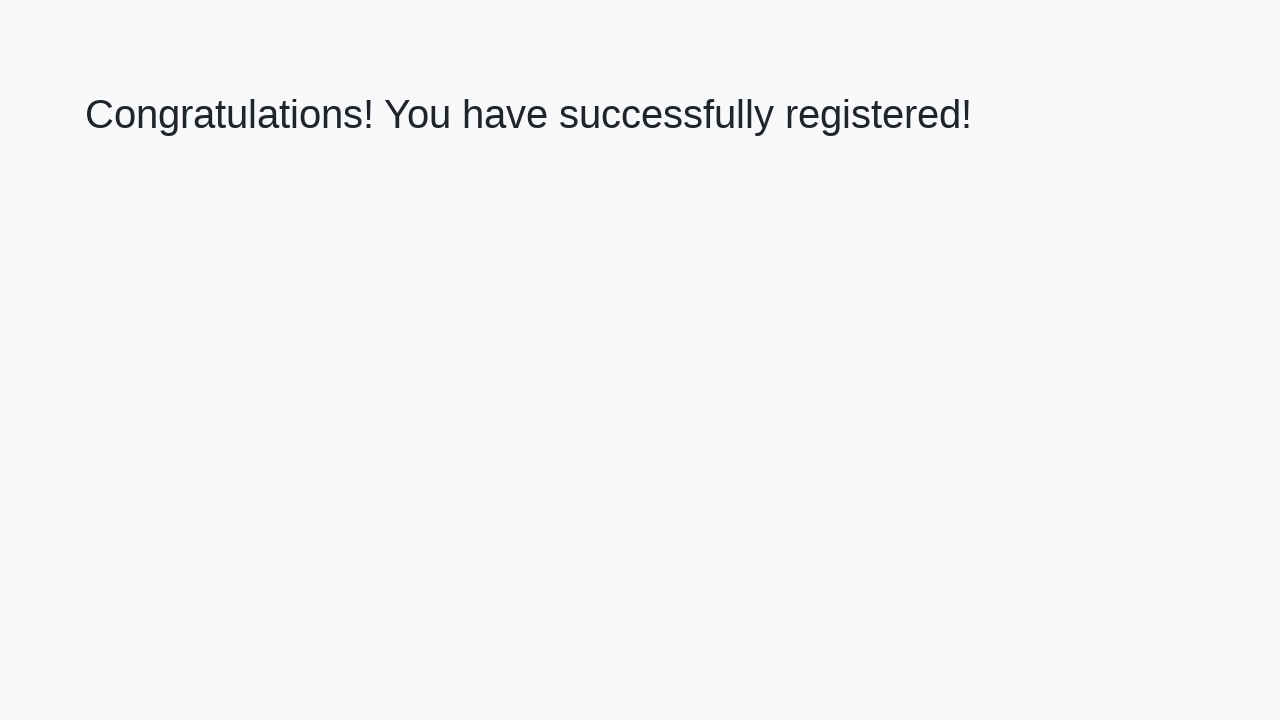

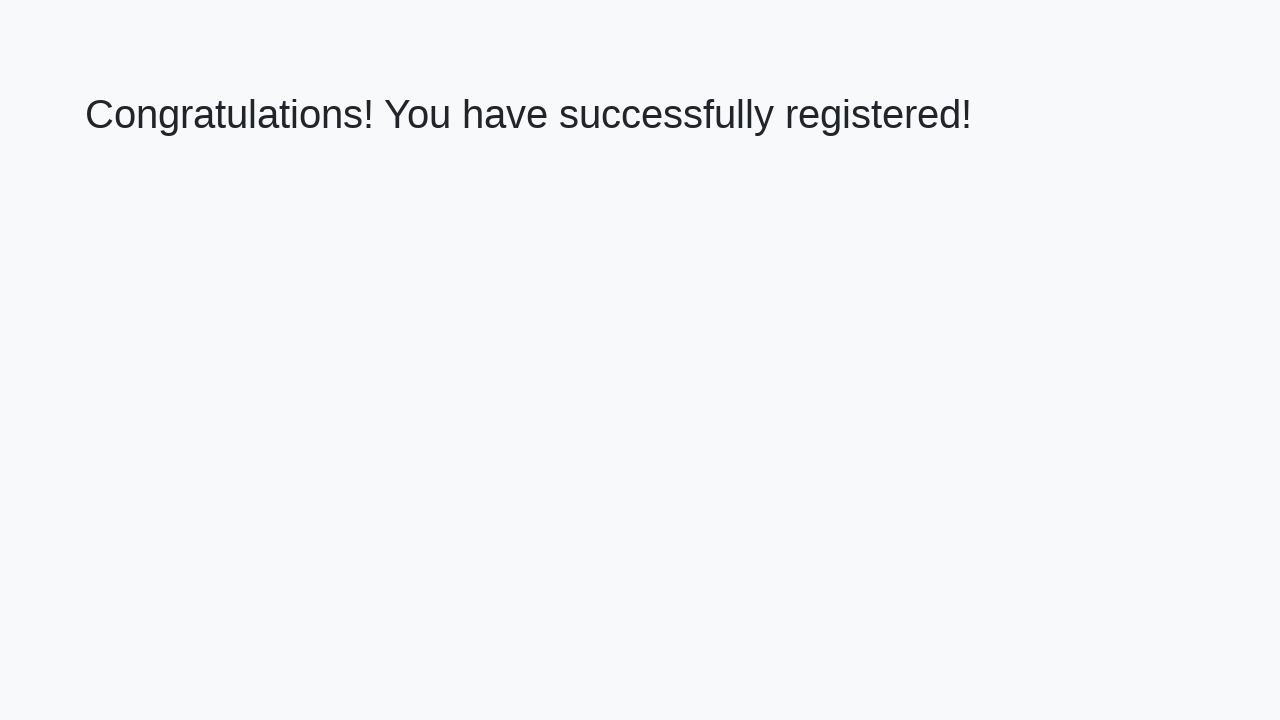